Tests autocomplete dropdown functionality by typing a partial country name and navigating through suggestions using keyboard arrow keys

Starting URL: https://www.rahulshettyacademy.com/AutomationPractice/

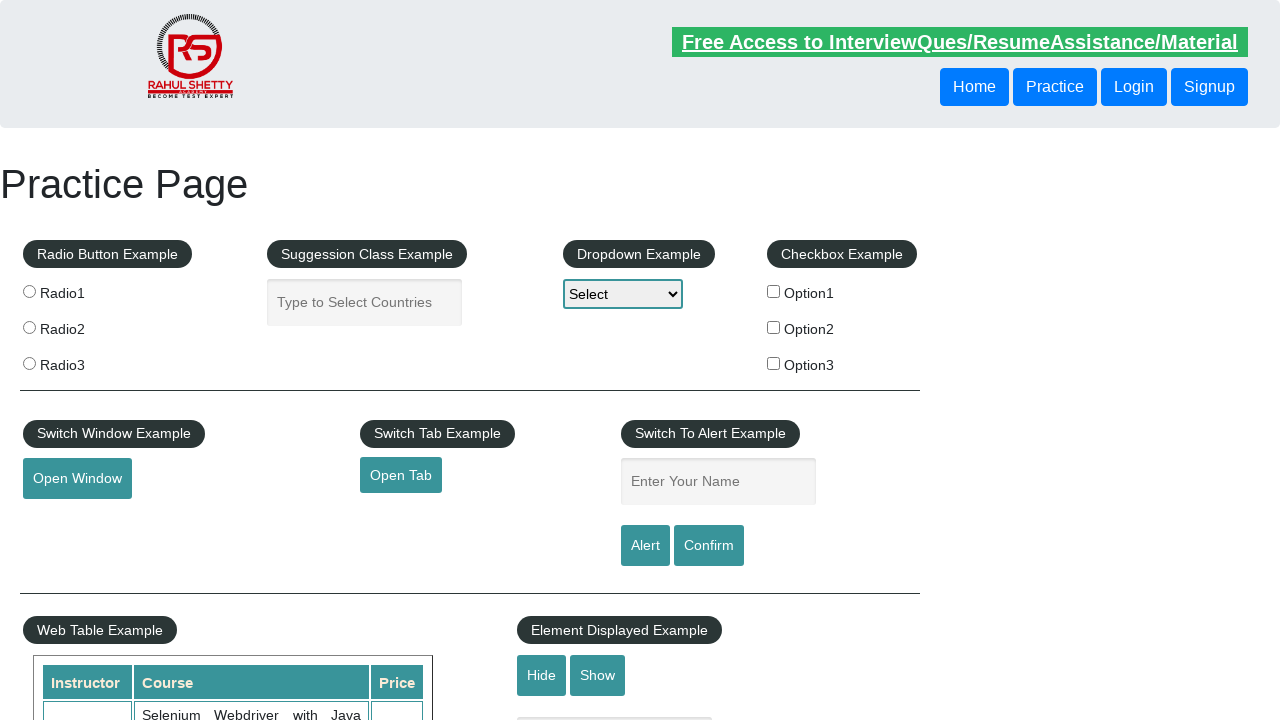

Typed 'ind' in autocomplete field to trigger suggestions on #autocomplete
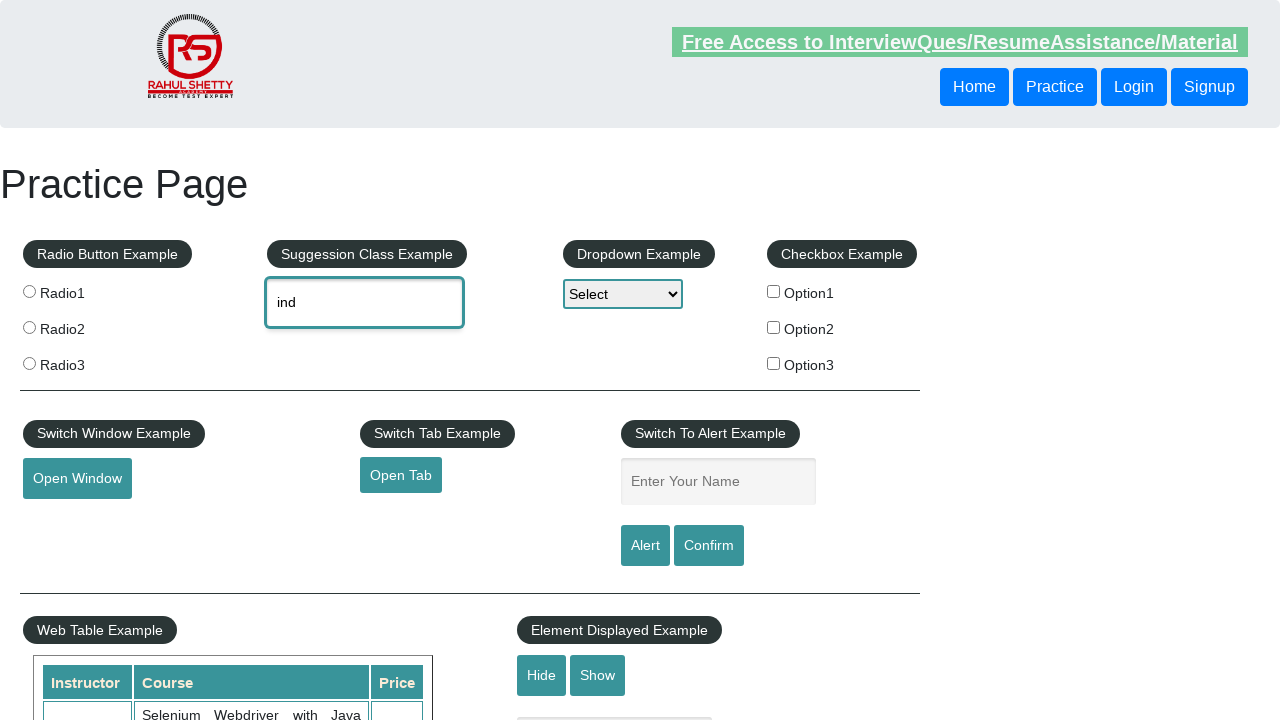

Waited for autocomplete suggestions to appear
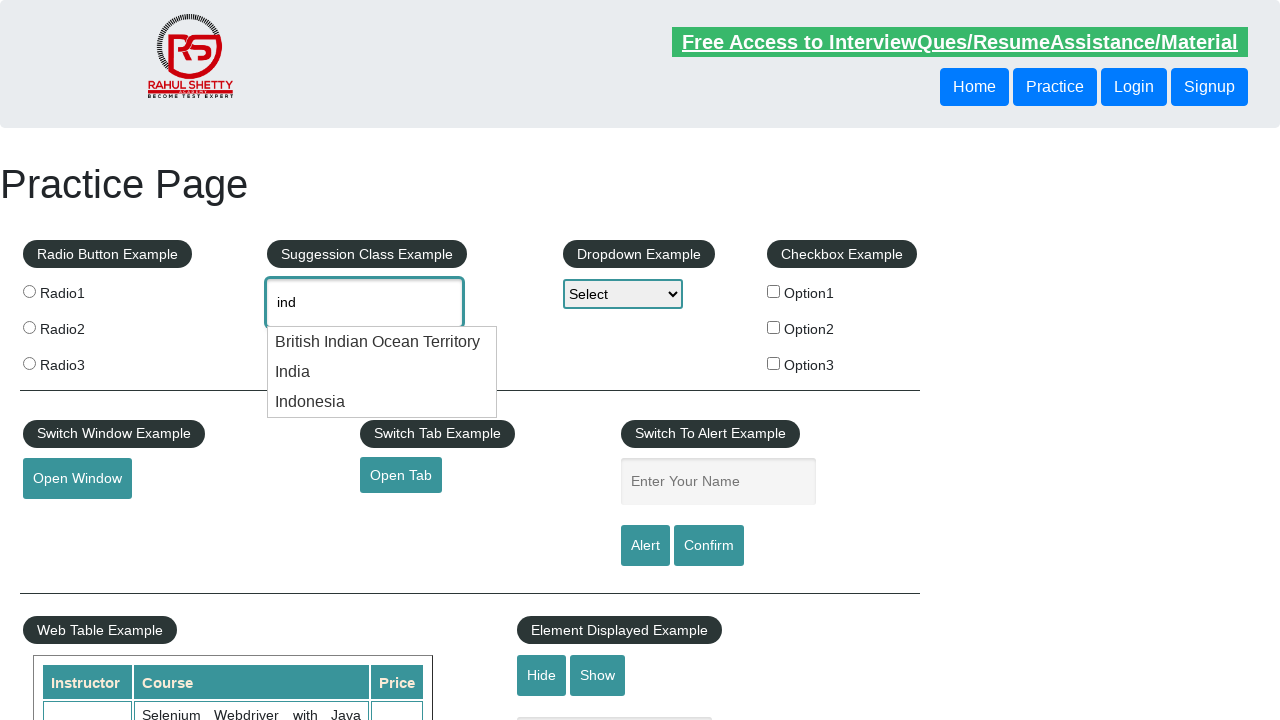

Pressed ArrowDown to navigate to first suggestion on #autocomplete
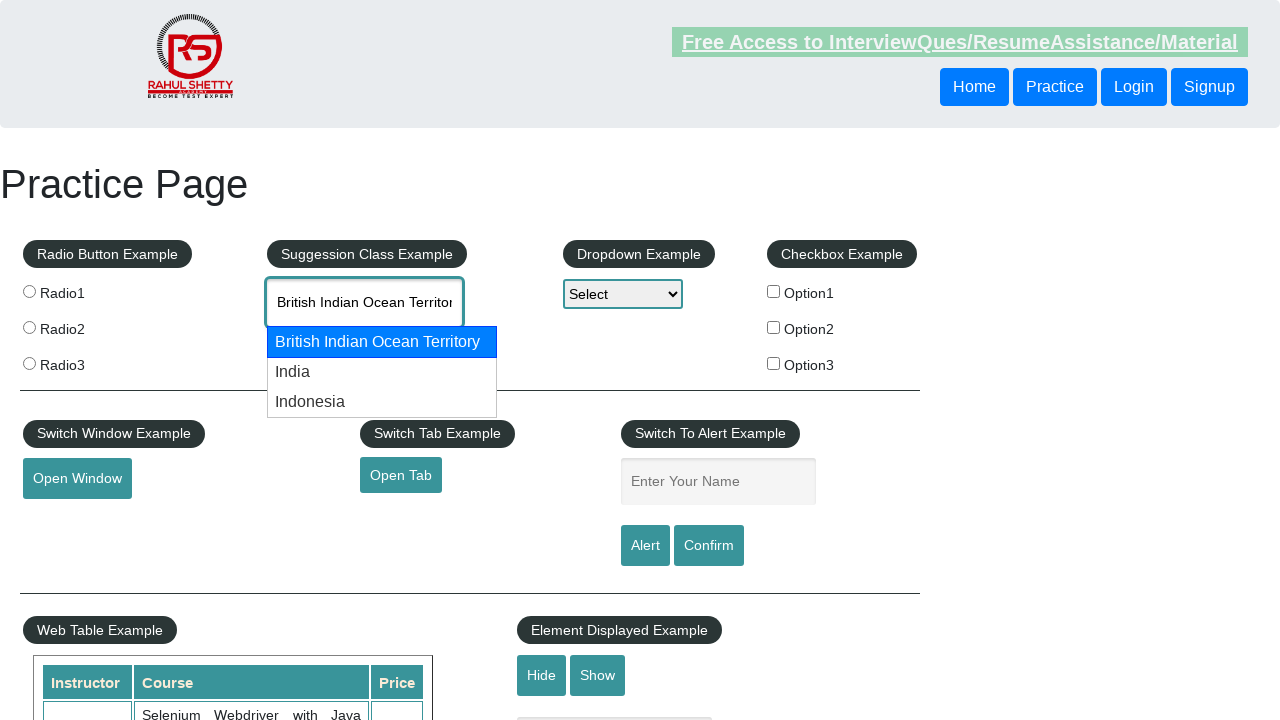

Pressed ArrowDown again to navigate to second suggestion on #autocomplete
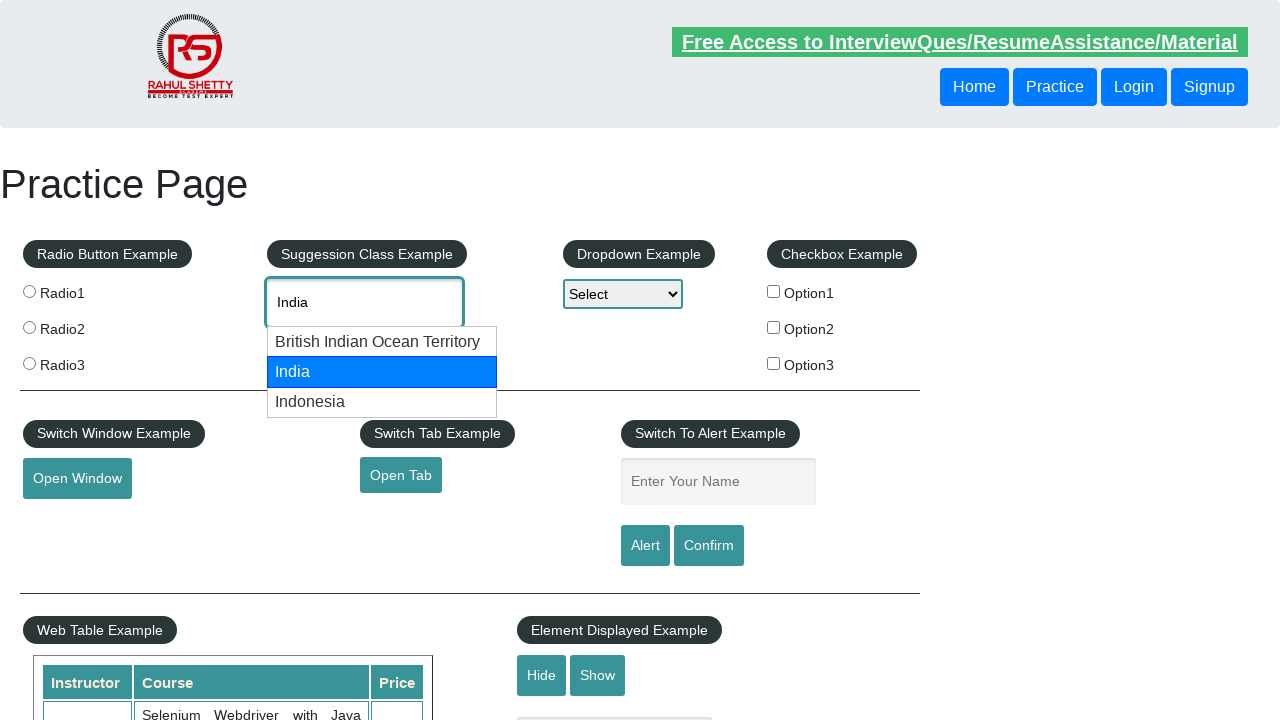

Retrieved current value from autocomplete field: 'None'
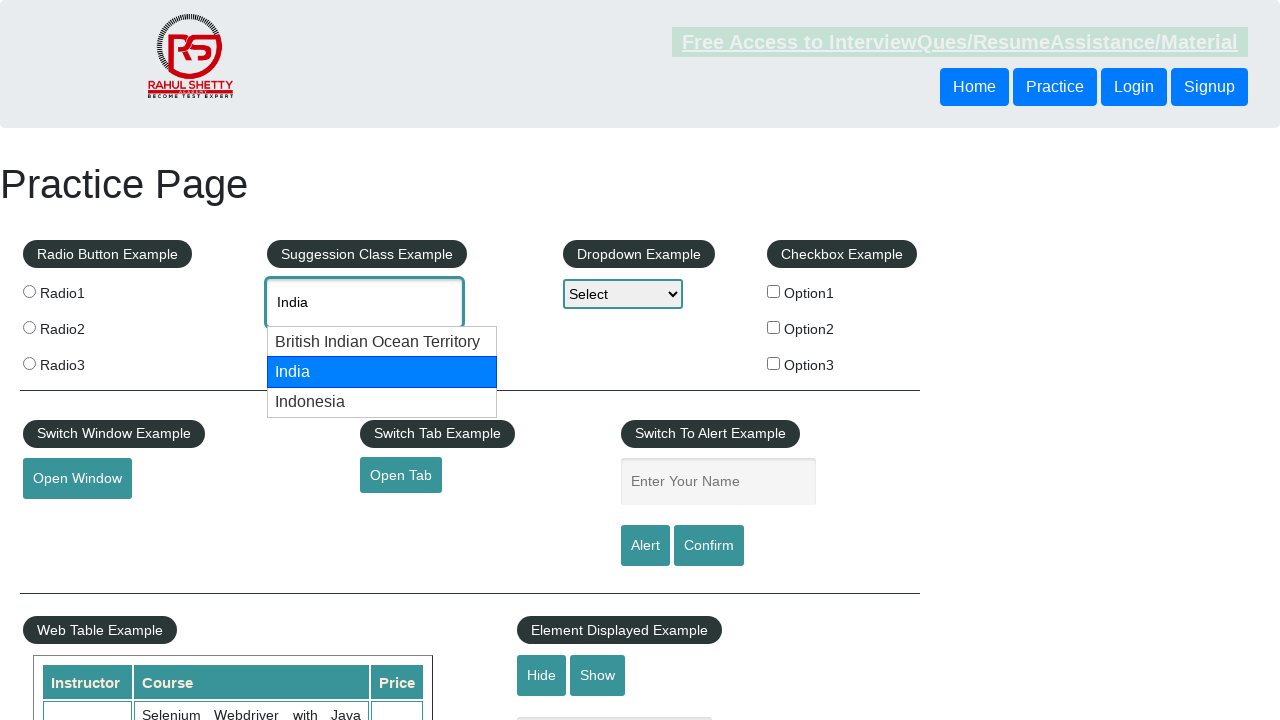

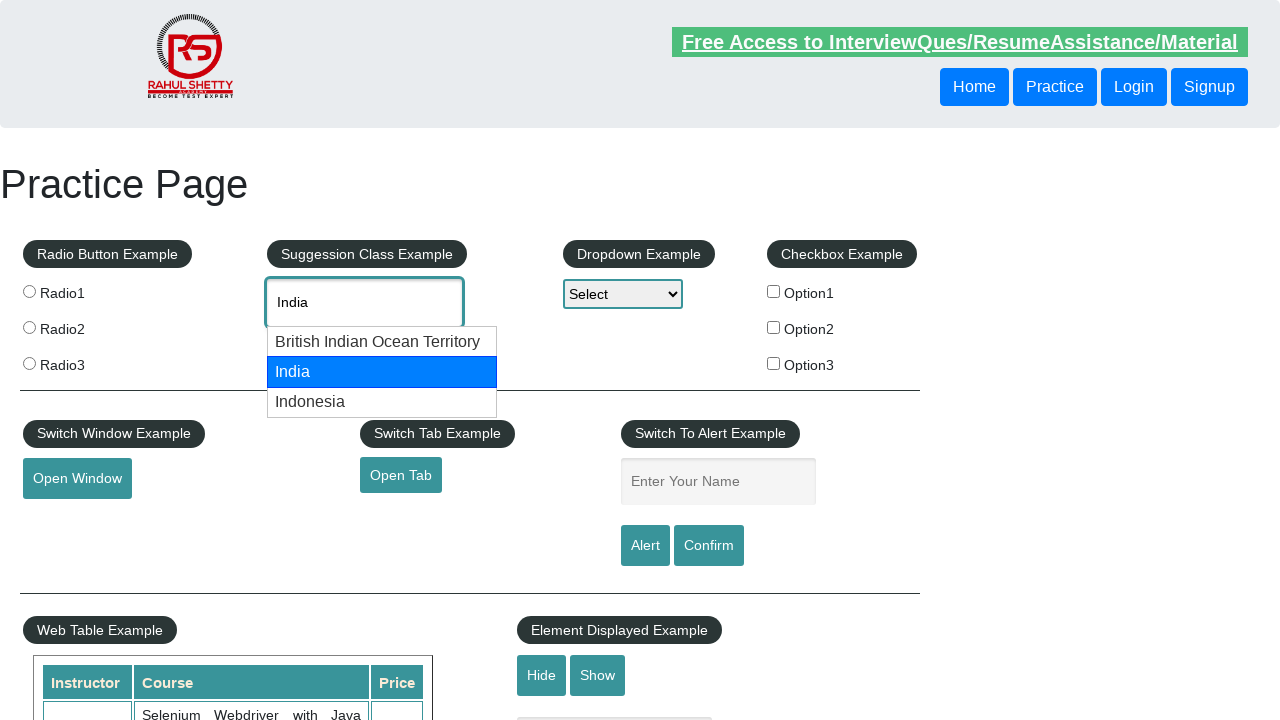